Tests that the username label is displayed in the signup popup

Starting URL: https://www.demoblaze.com/

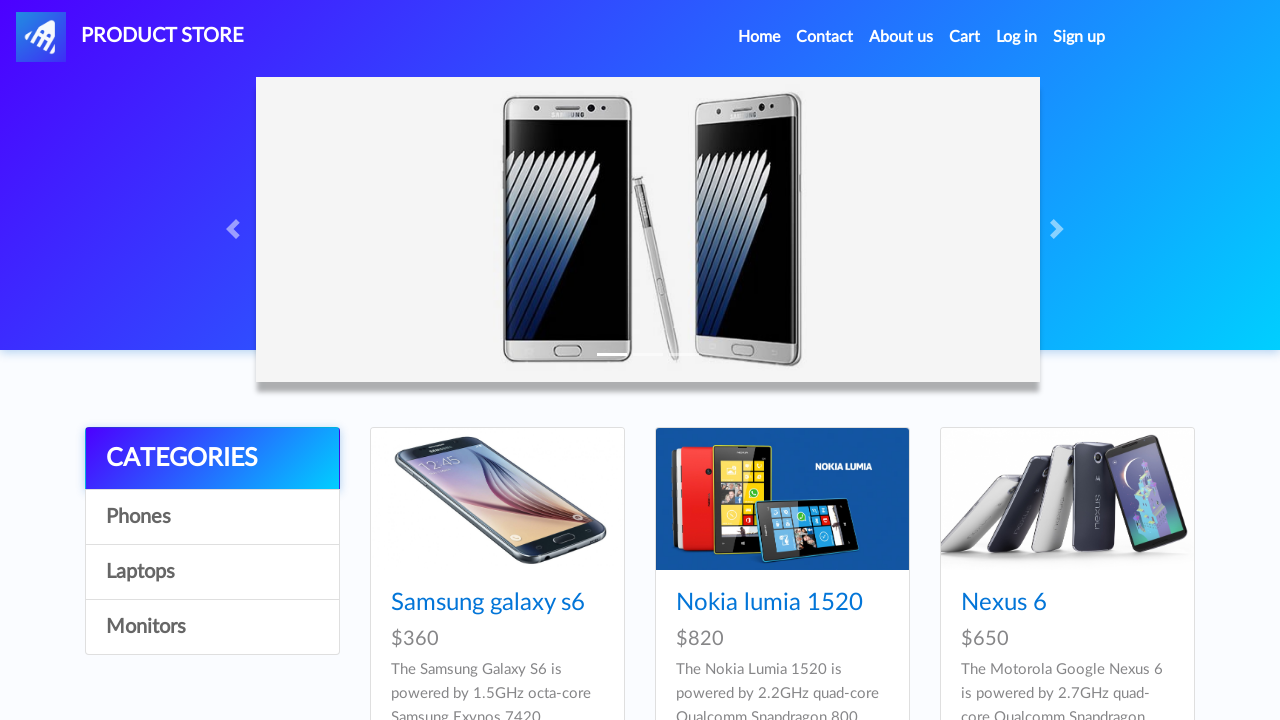

Clicked Sign up link to open signup popup at (1079, 37) on a#signin2
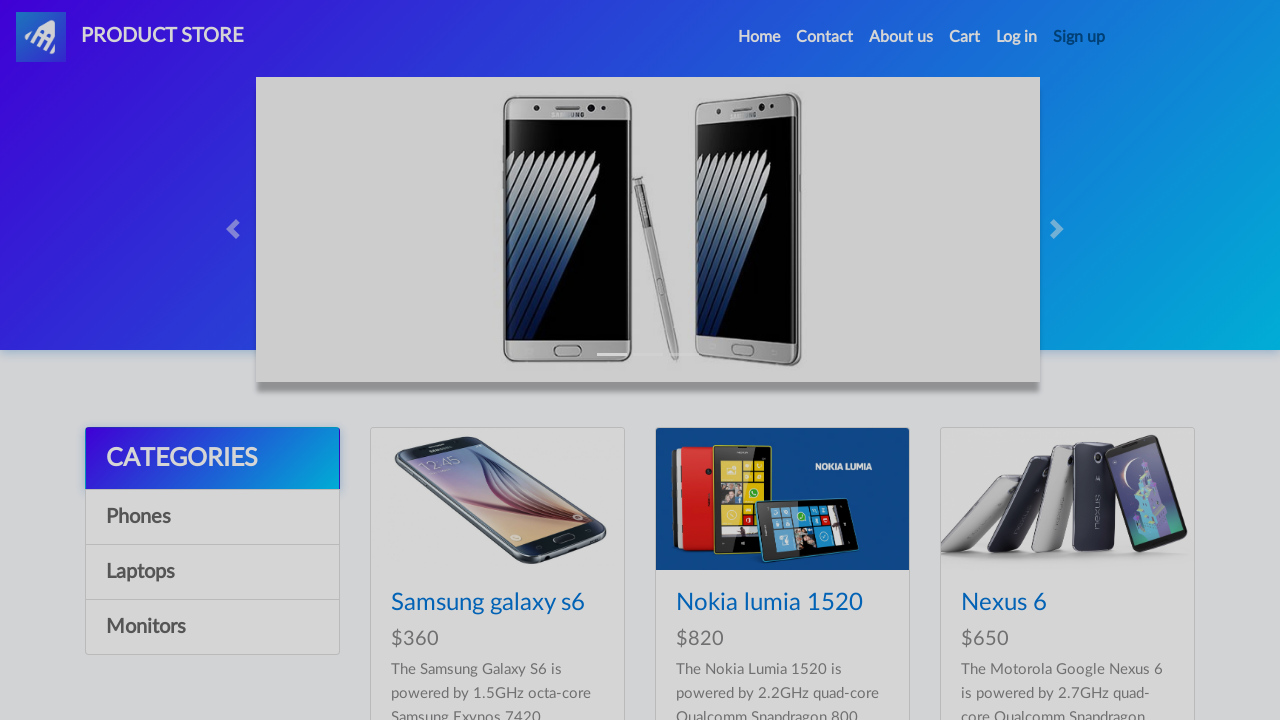

Signup modal became visible
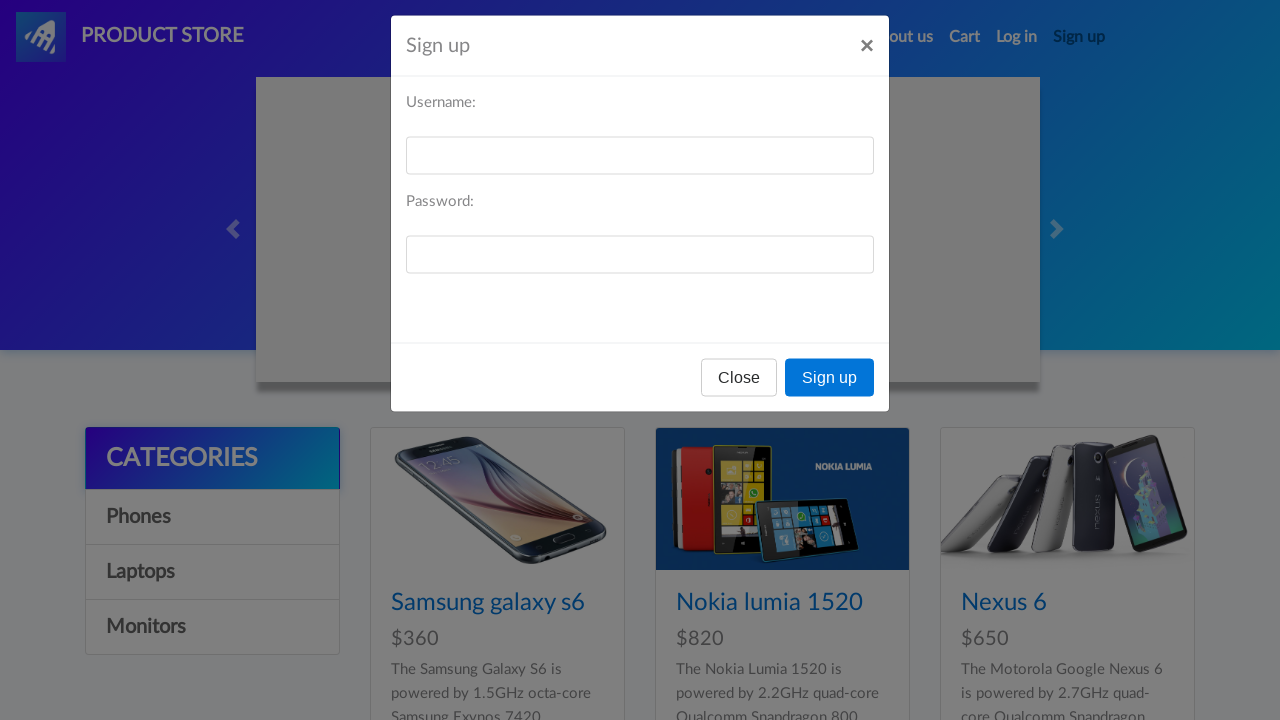

Username label is displayed in the signup popup
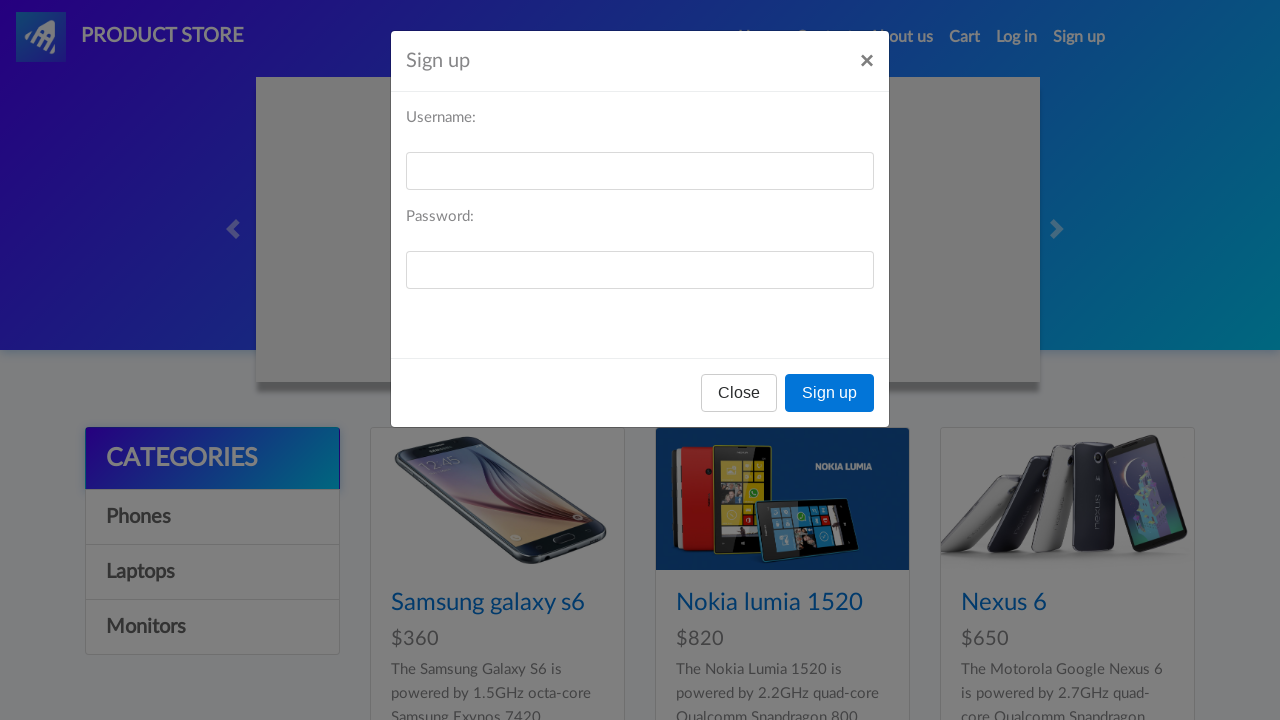

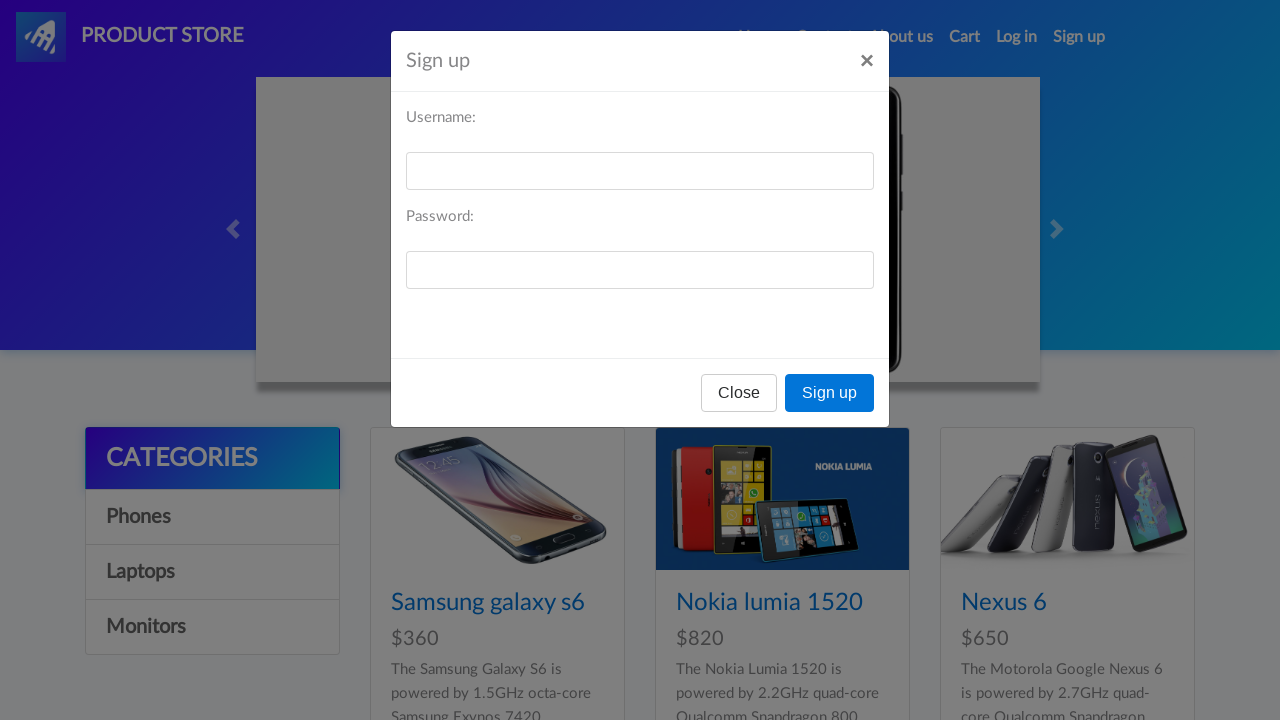